Tests that clicking the seventh accordion panel in the FAQ section expands and shows its content

Starting URL: https://qa-scooter.praktikum-services.ru/

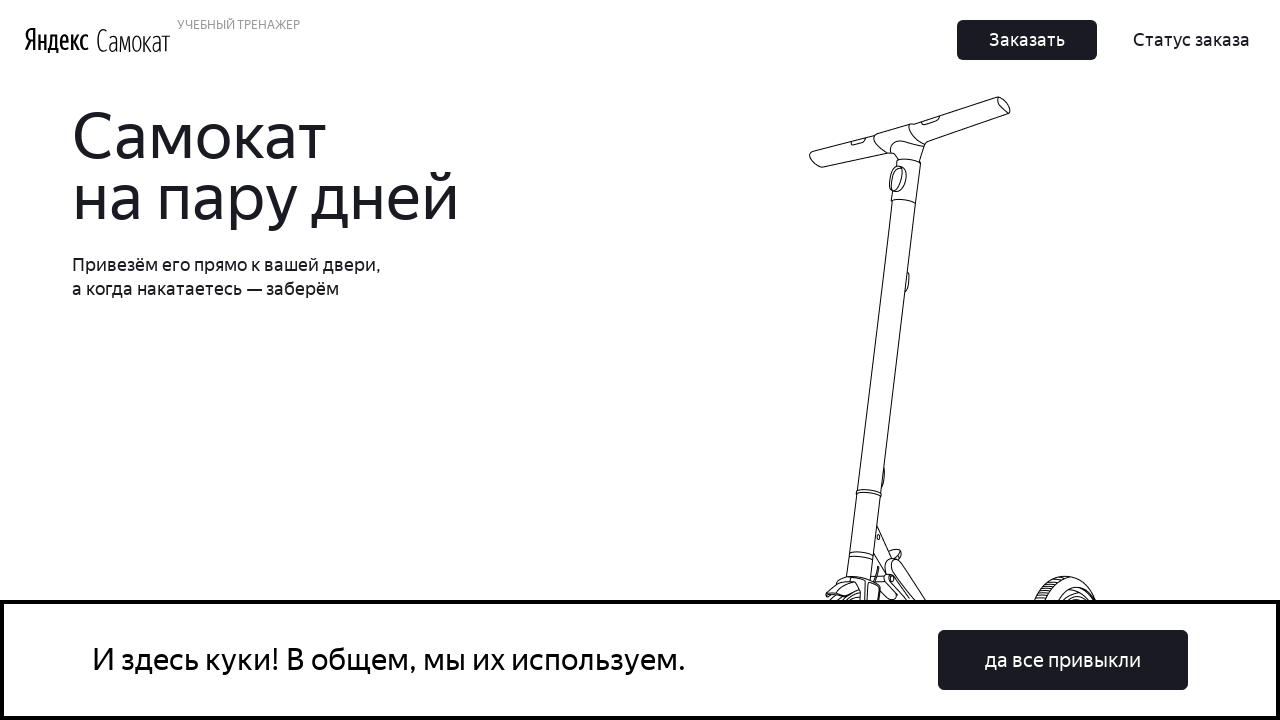

Scrolled to FAQ section
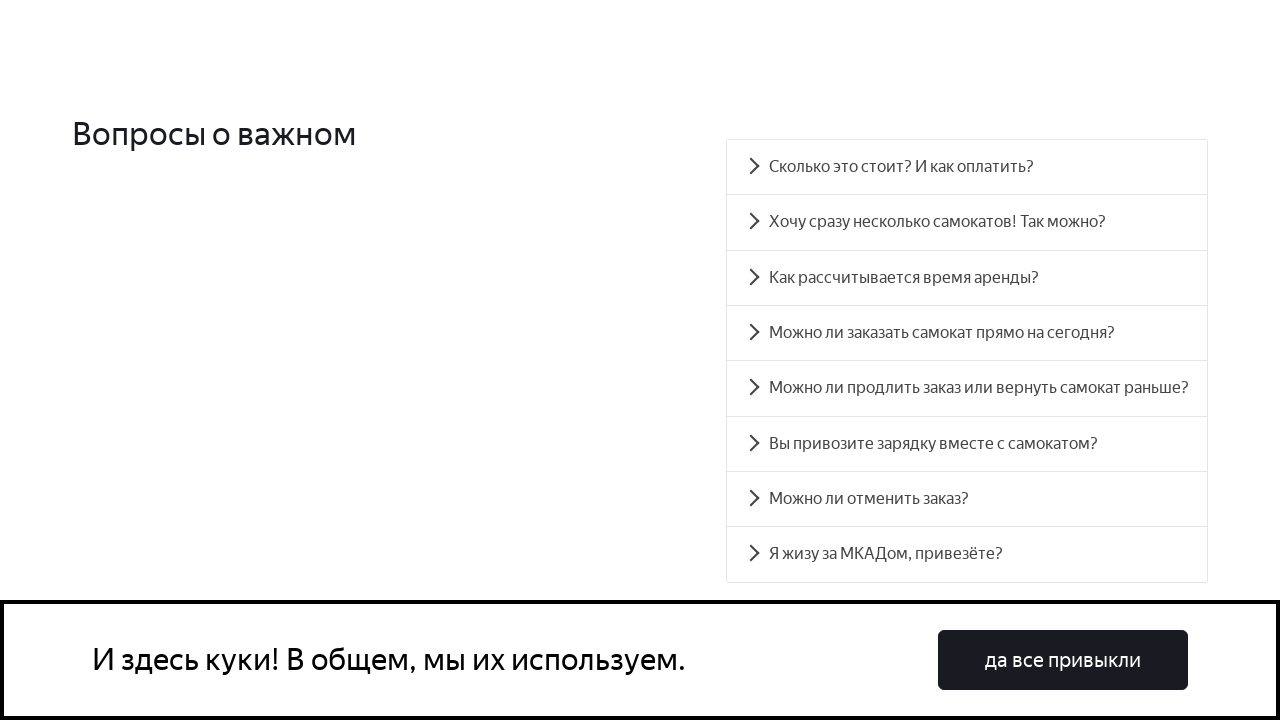

Clicked the seventh accordion panel to expand it at (967, 499) on .accordion__button >> nth=6
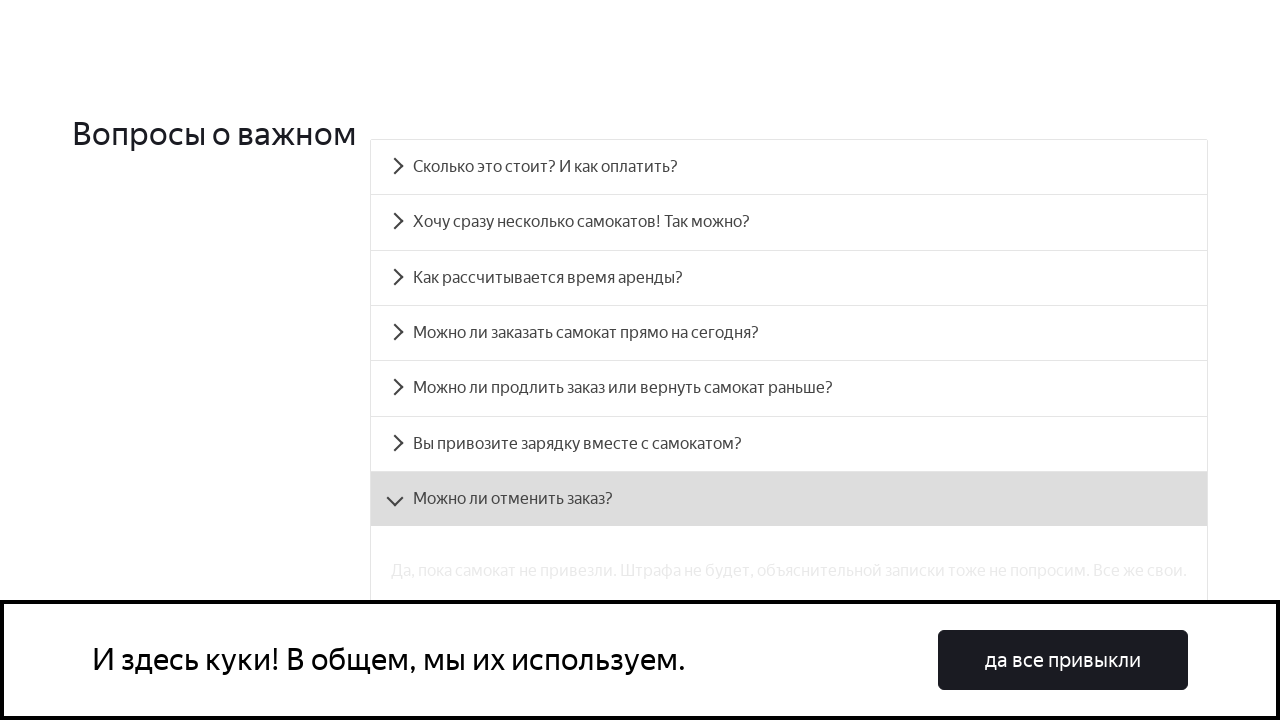

Verified that the seventh accordion panel content is visible
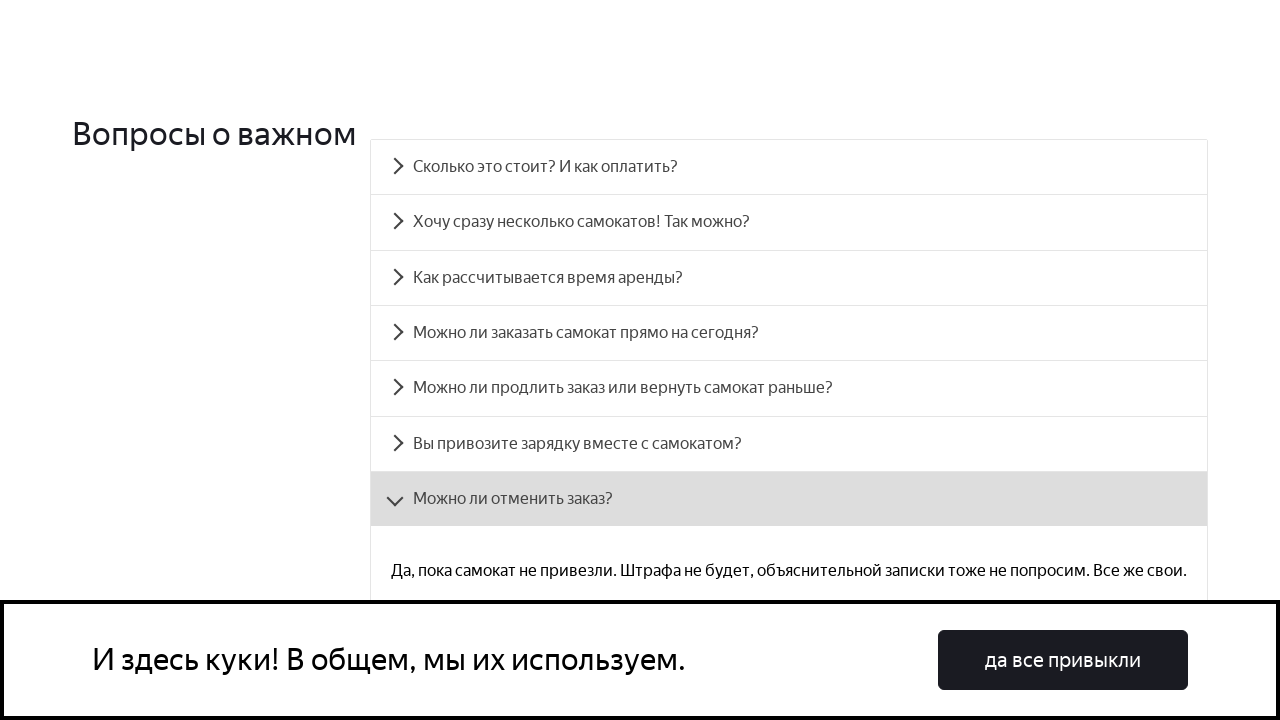

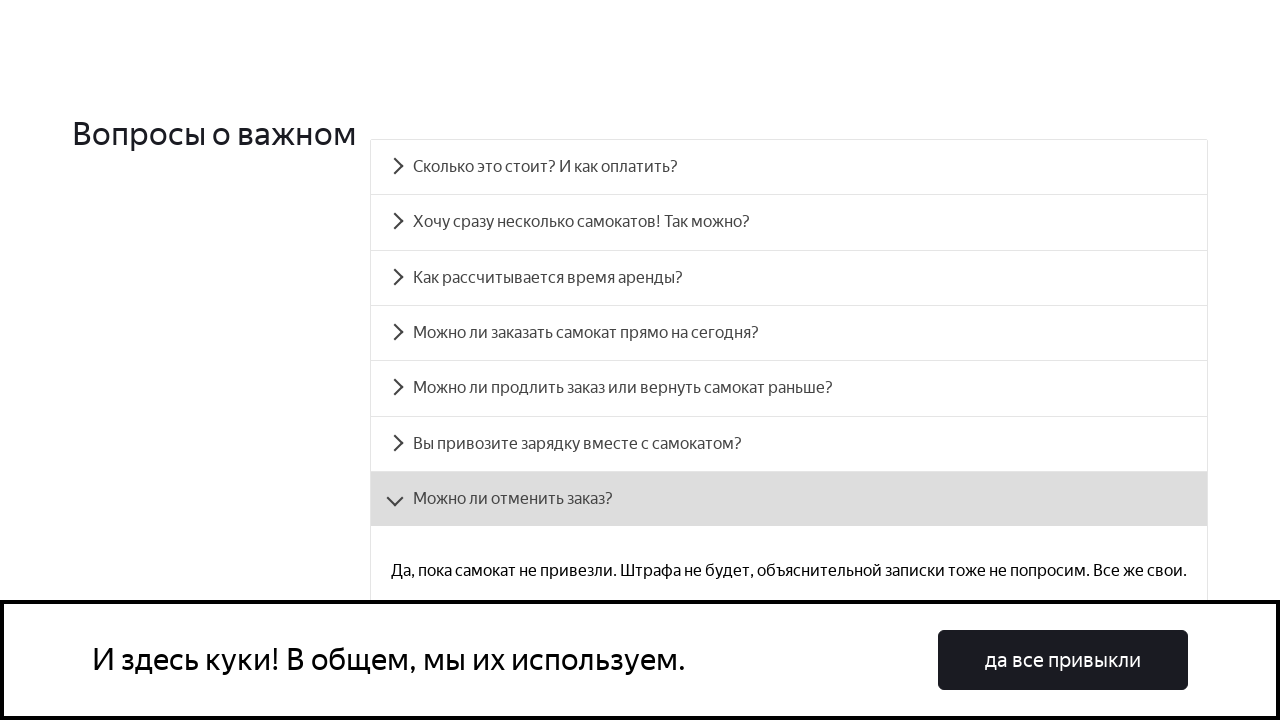